Tests e-commerce functionality by adding multiple products to cart, proceeding to checkout, and applying a promo code

Starting URL: https://rahulshettyacademy.com/seleniumPractise/#/

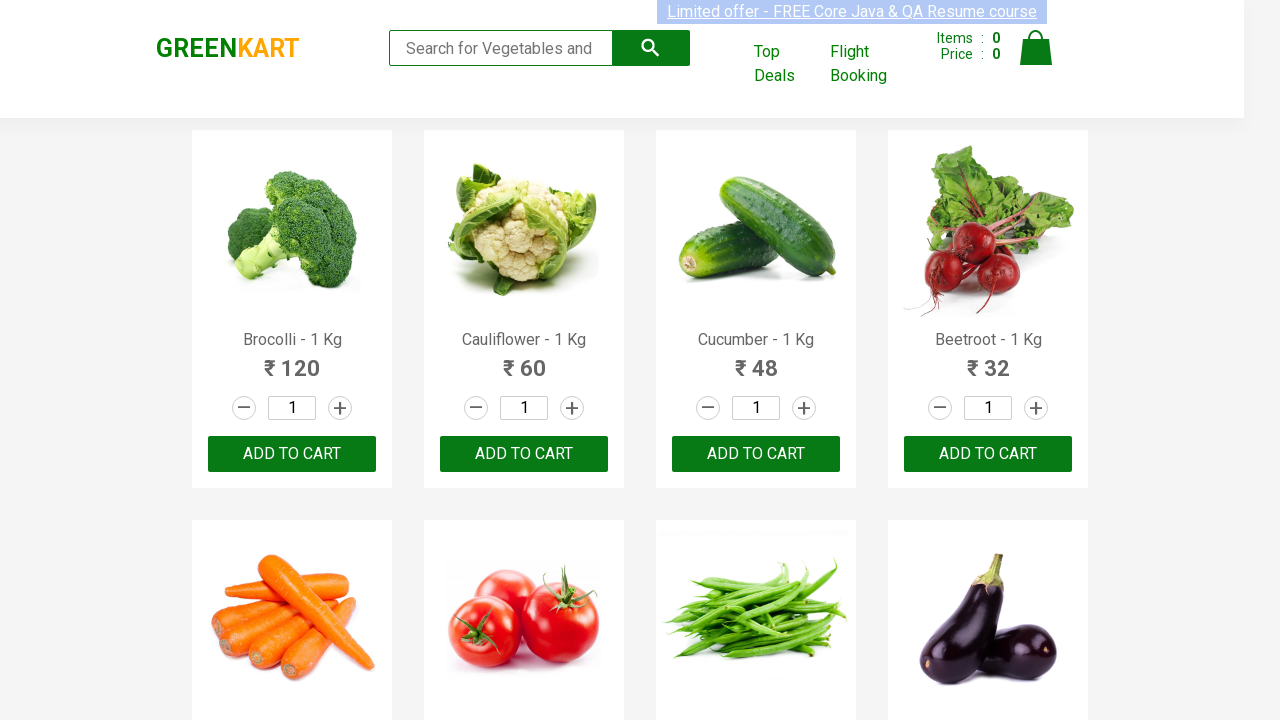

Retrieved all product elements from the page
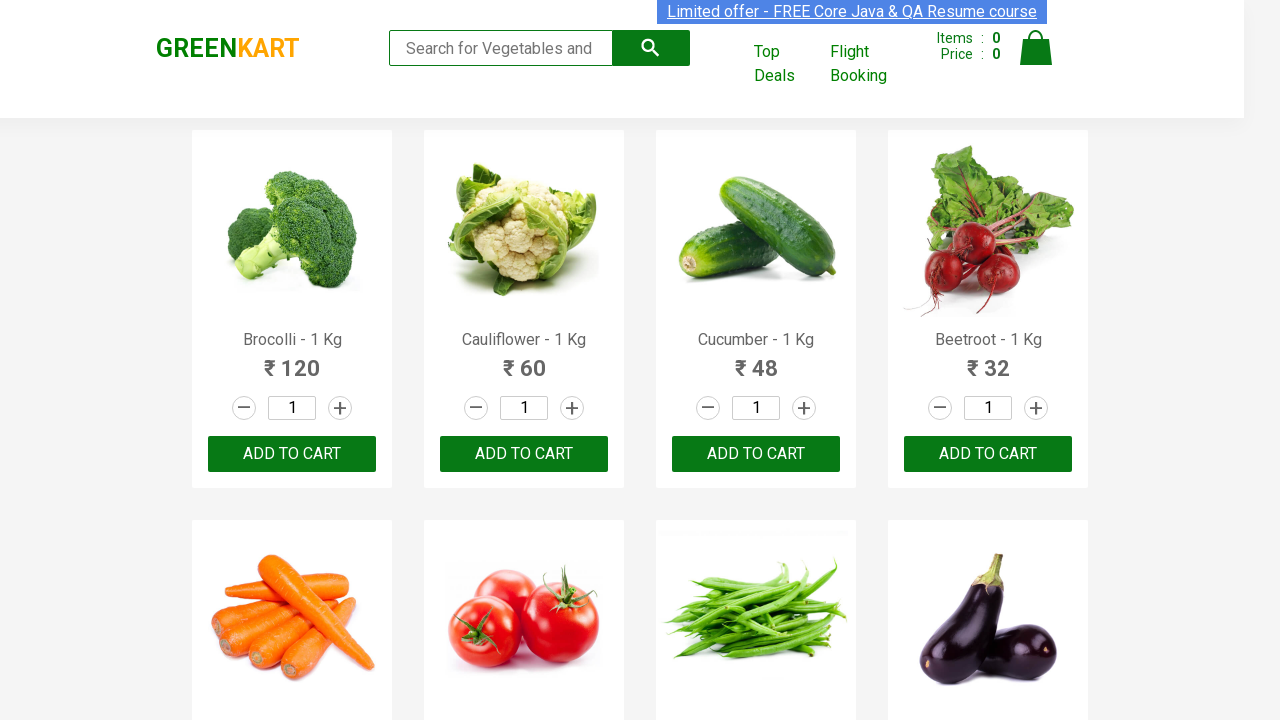

Clicked 'Add to Cart' button for Brocolli at (292, 454) on .product-action > button >> nth=0
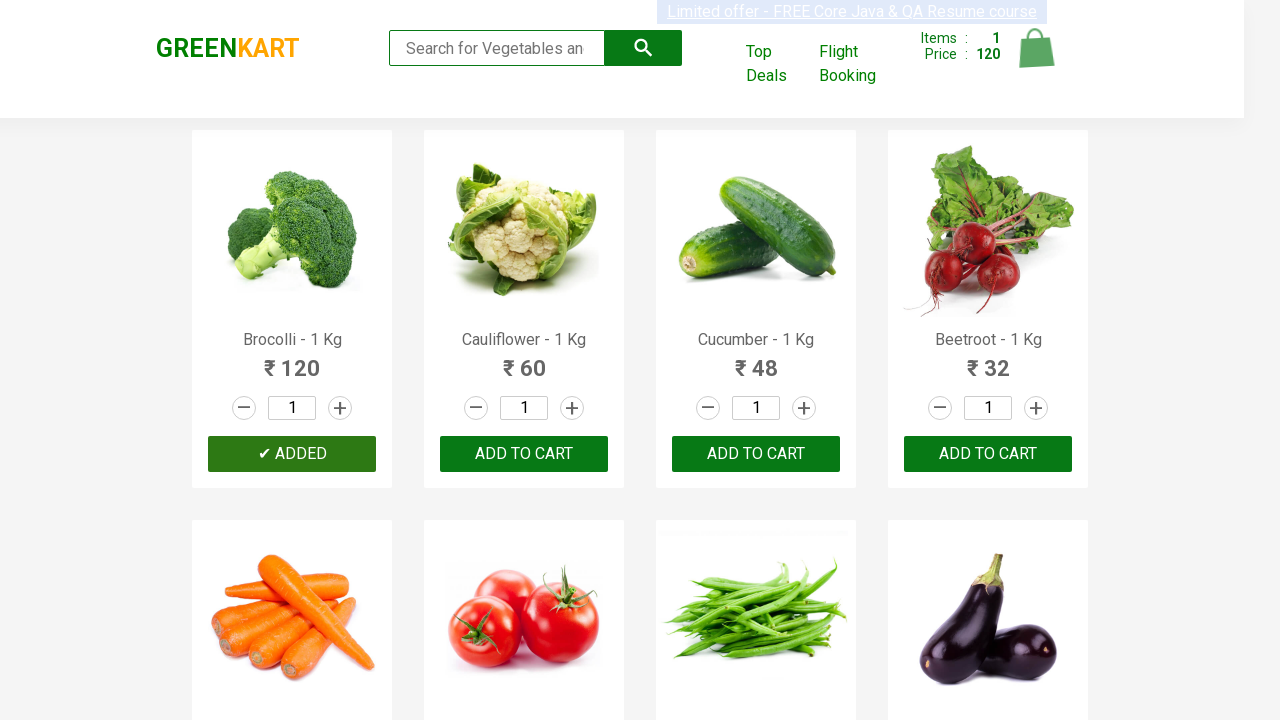

Clicked 'Add to Cart' button for Brocolli at (524, 454) on .product-action > button >> nth=1
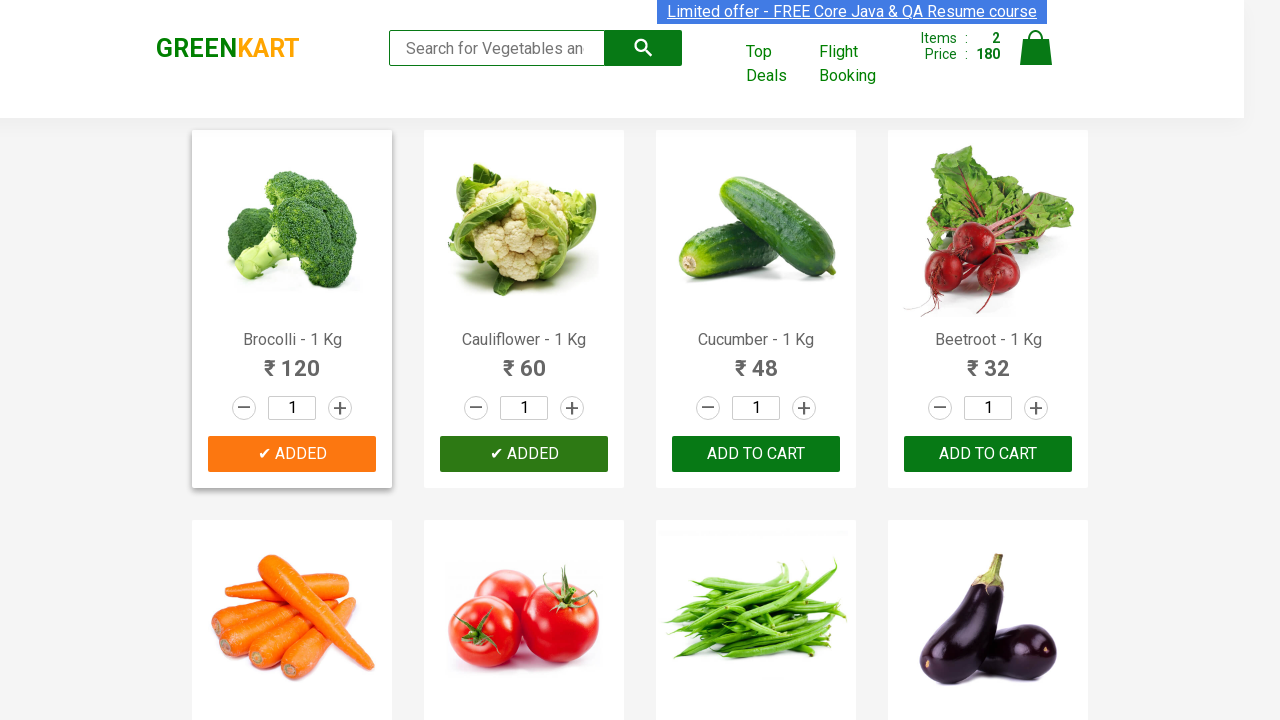

Clicked 'Add to Cart' button for Brocolli at (756, 454) on .product-action > button >> nth=2
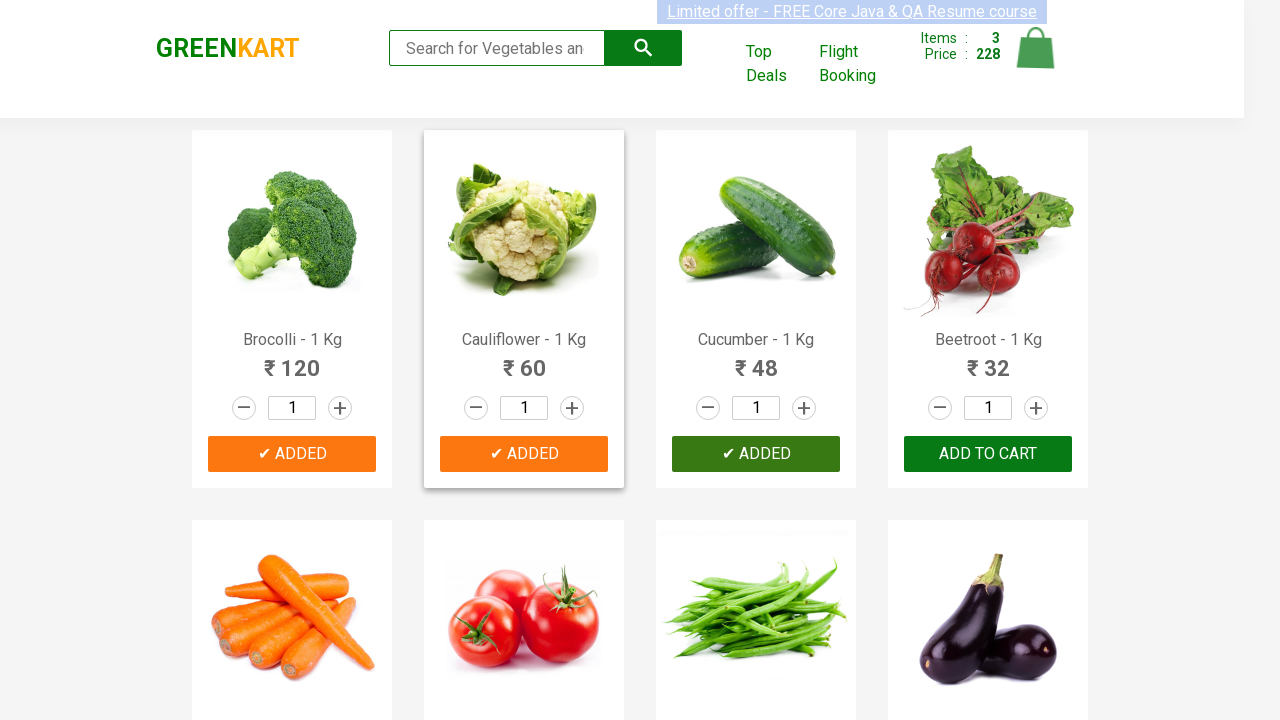

Clicked on the cart icon at (1036, 48) on img[alt='Cart']
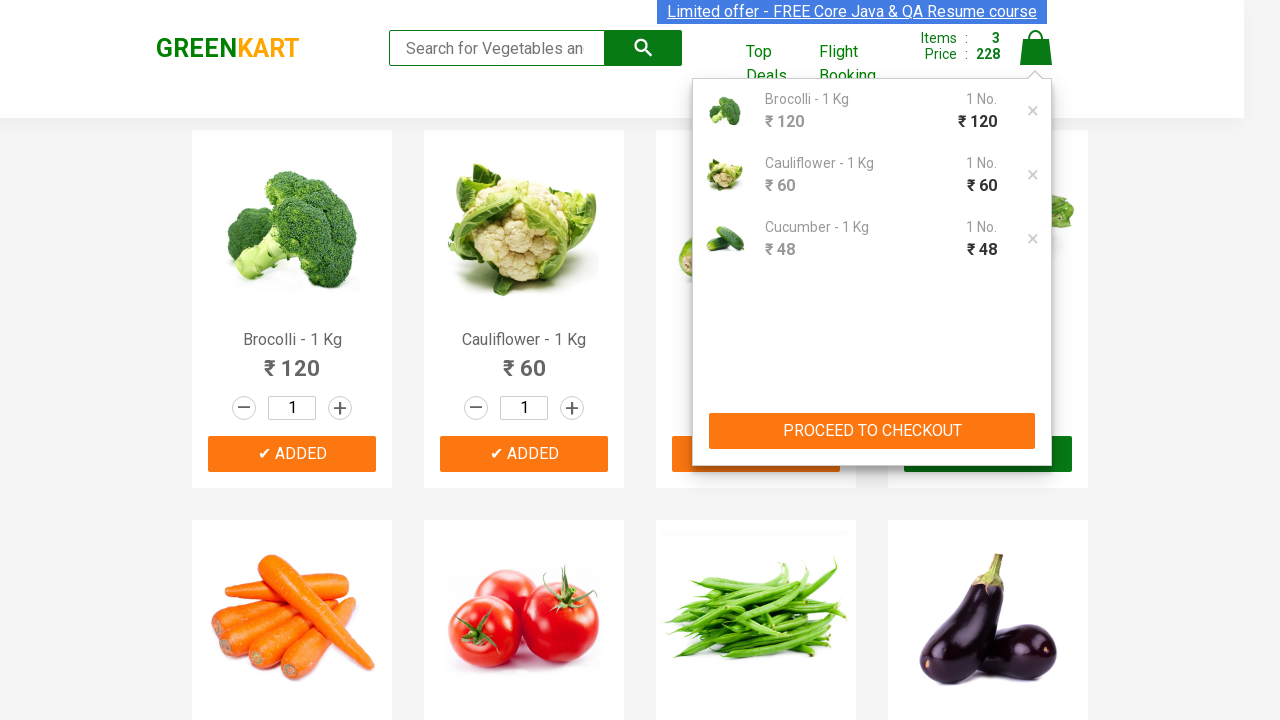

Clicked 'Proceed to Checkout' button at (872, 431) on text=PROCEED TO CHECKOUT
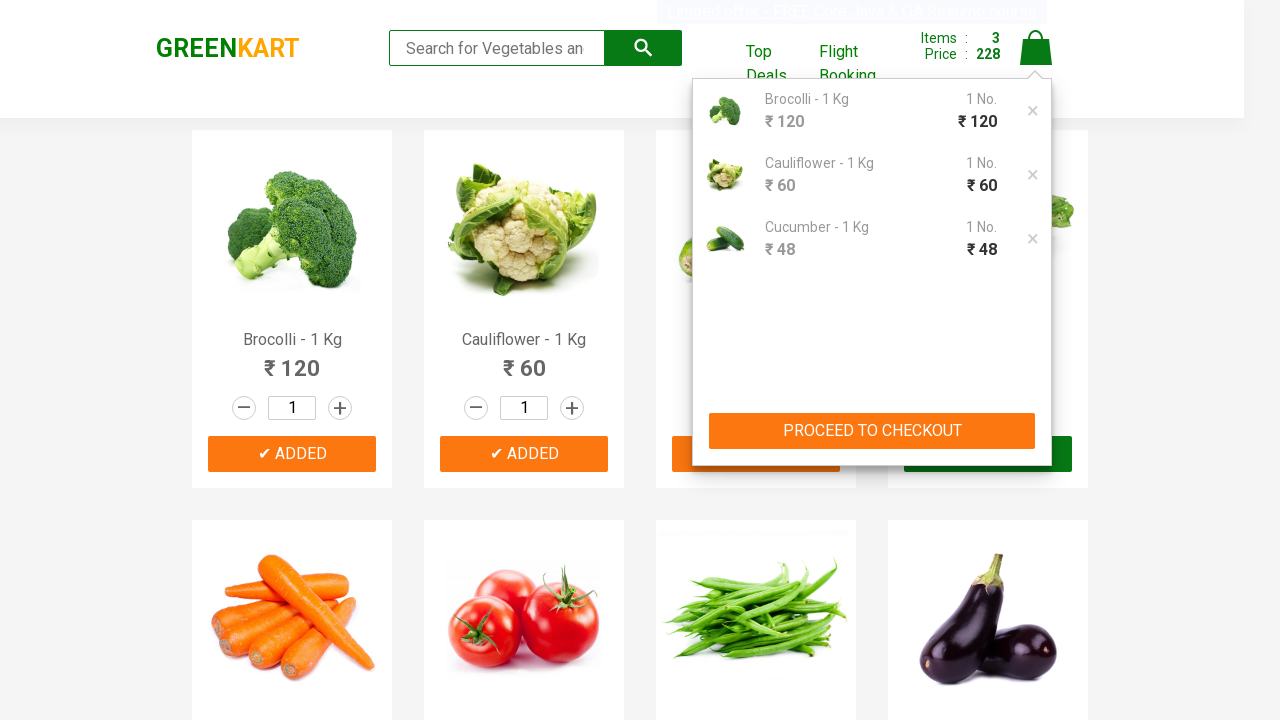

Entered promo code 'rahulshettyacademy' in the promo code field on .promoCode
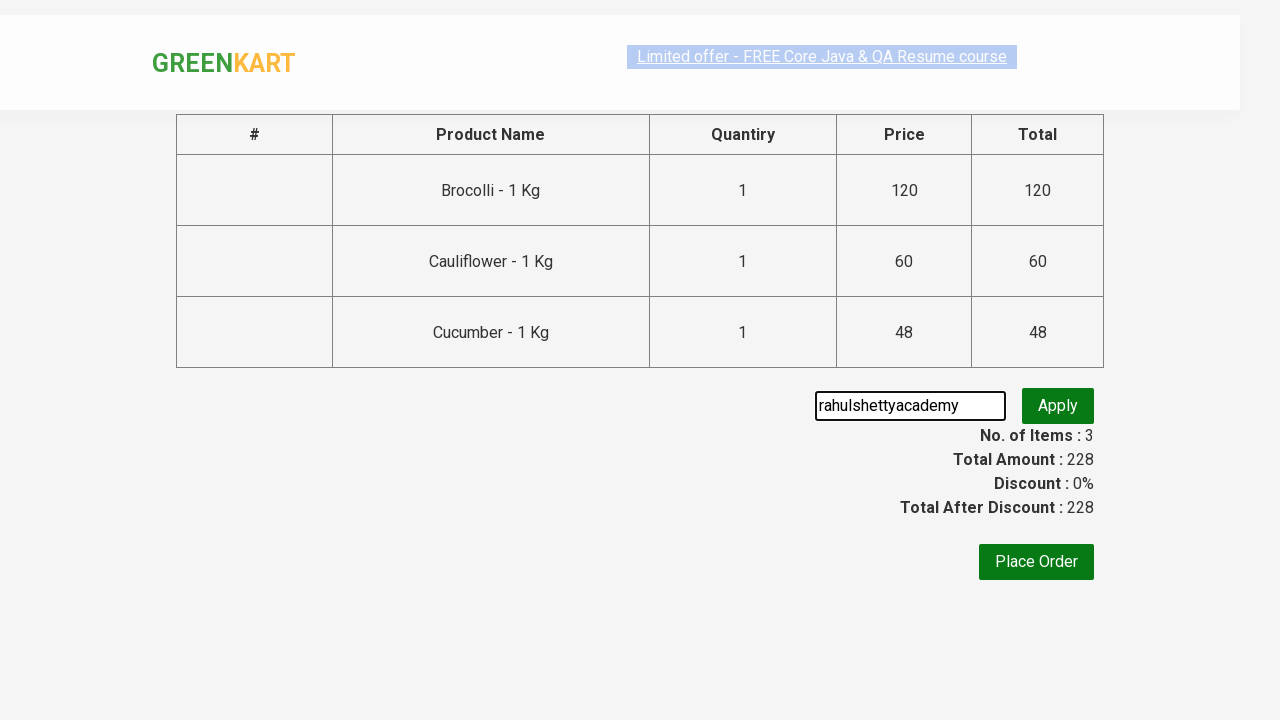

Clicked 'Apply' button to apply the promo code at (1058, 406) on .promoBtn
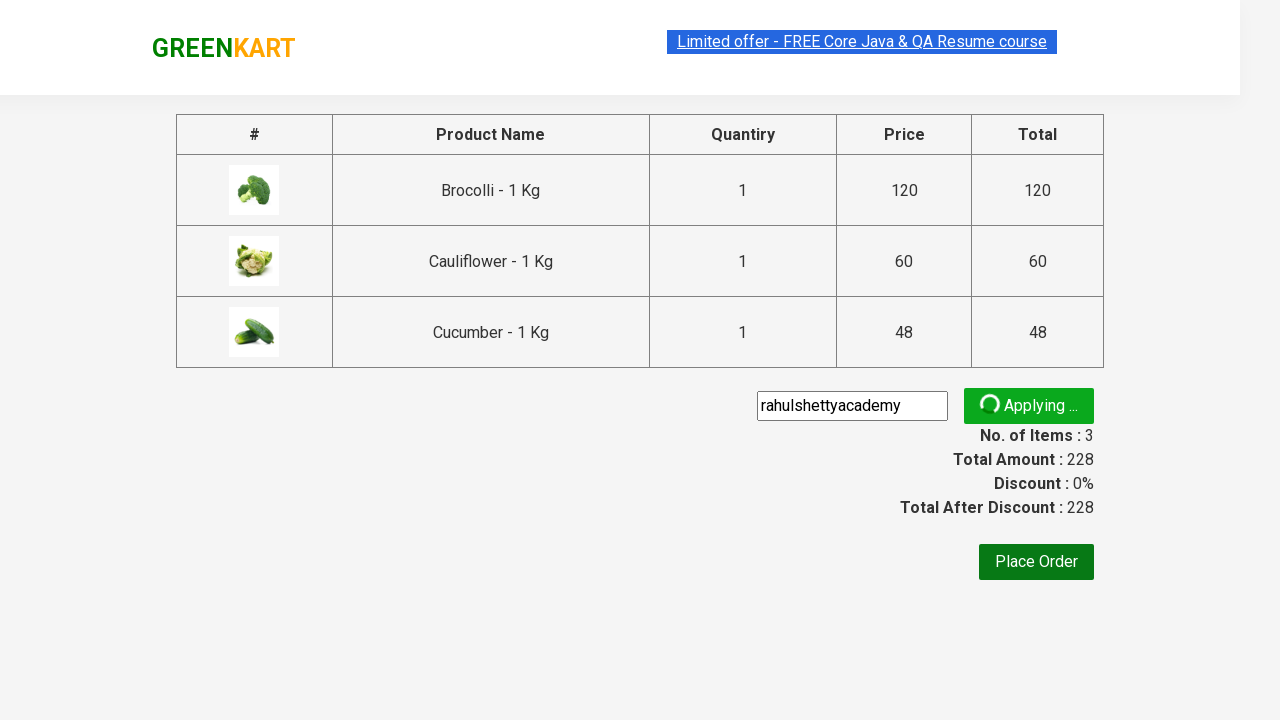

Waited for promo code application confirmation message to appear
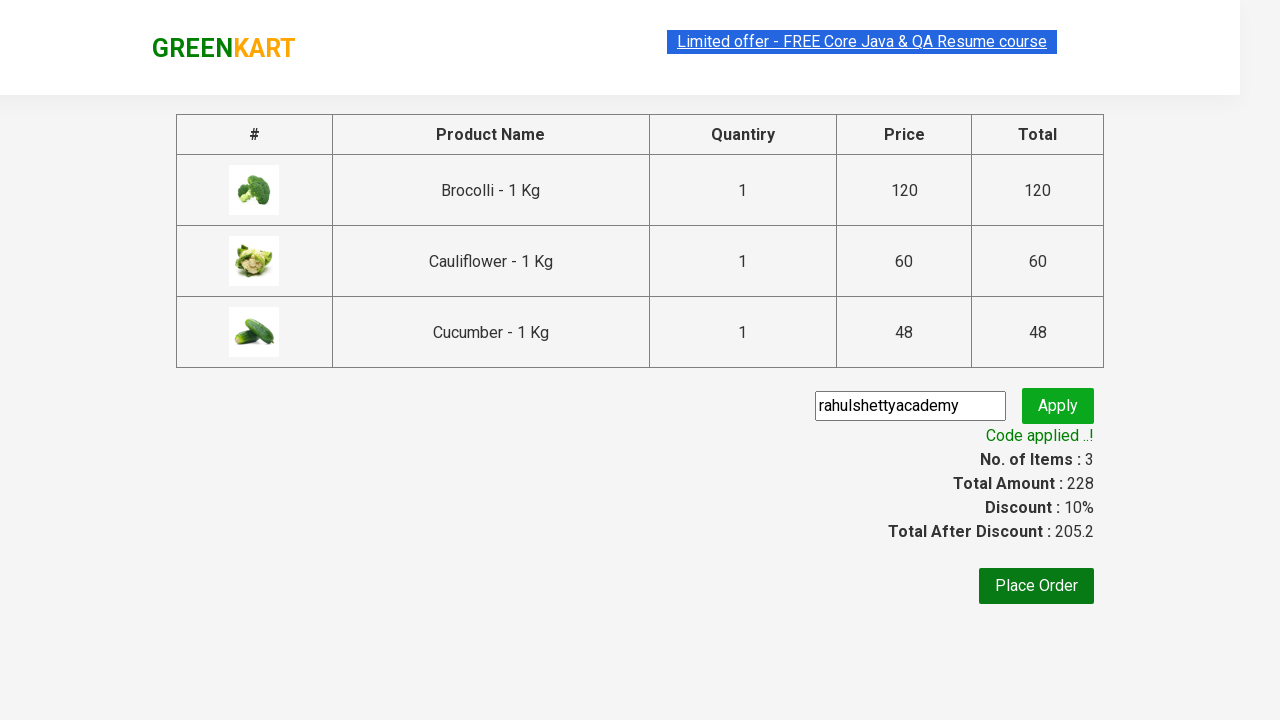

Retrieved promo info text: Code applied ..!
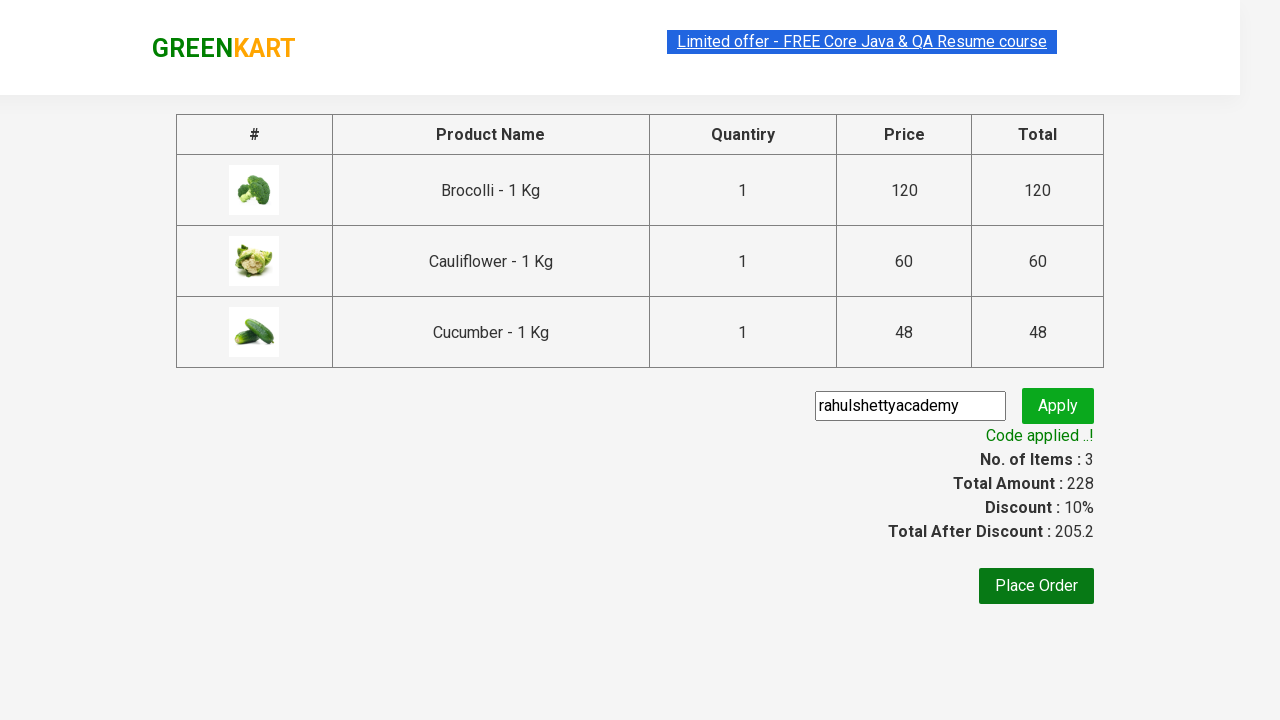

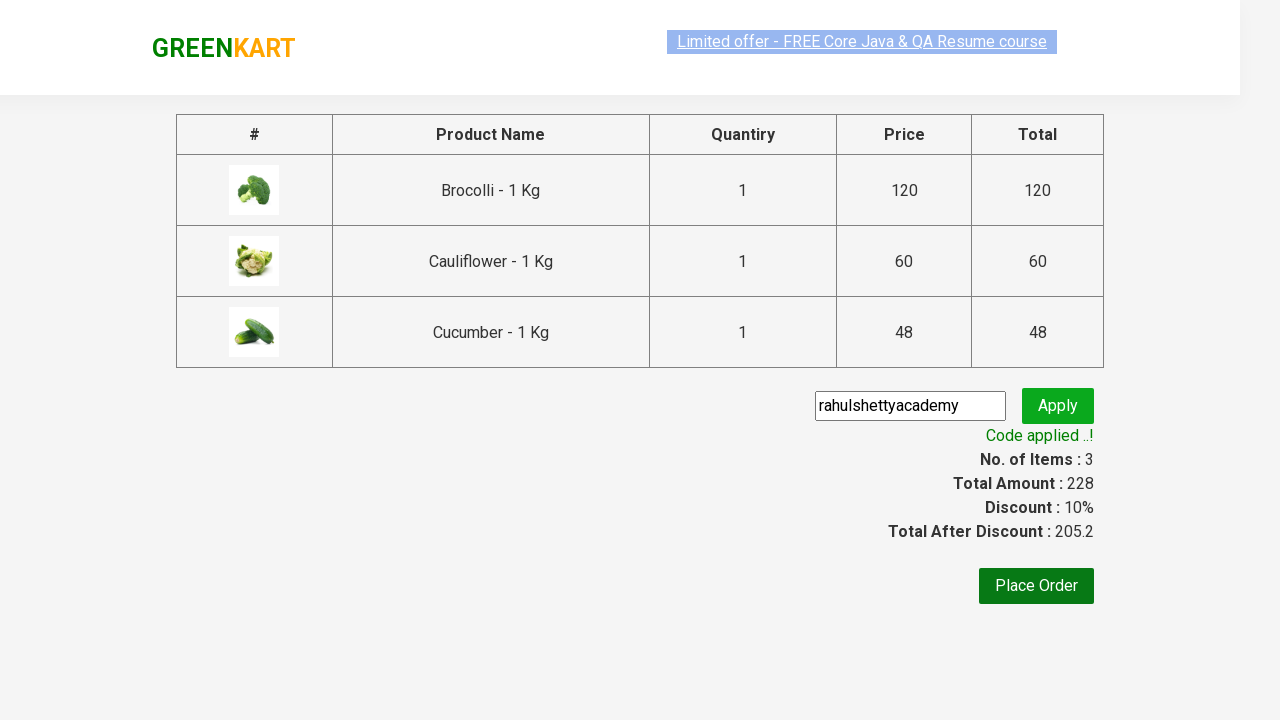